Tests UI Bank account registration form by filling in personal information including name, title, gender, employment status, username, email and password

Starting URL: https://uibank.uipath.com/

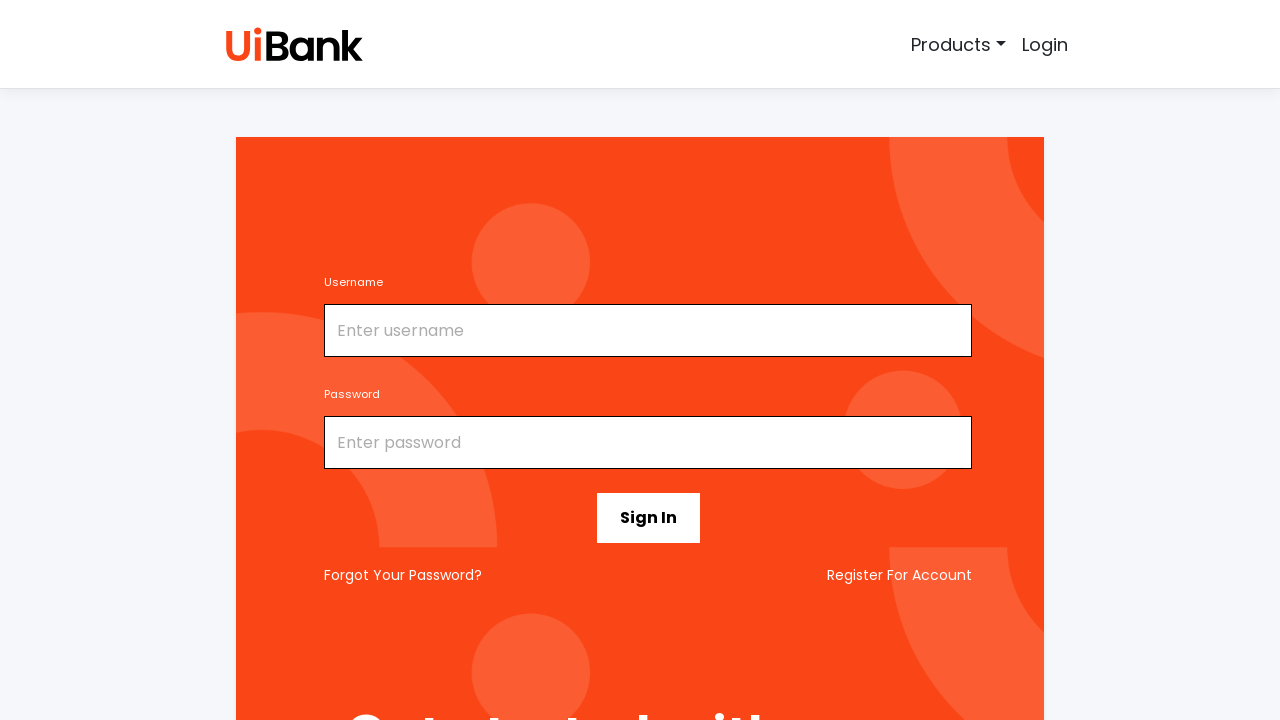

Clicked 'Register For Account' link at (900, 575) on text=Register For Account
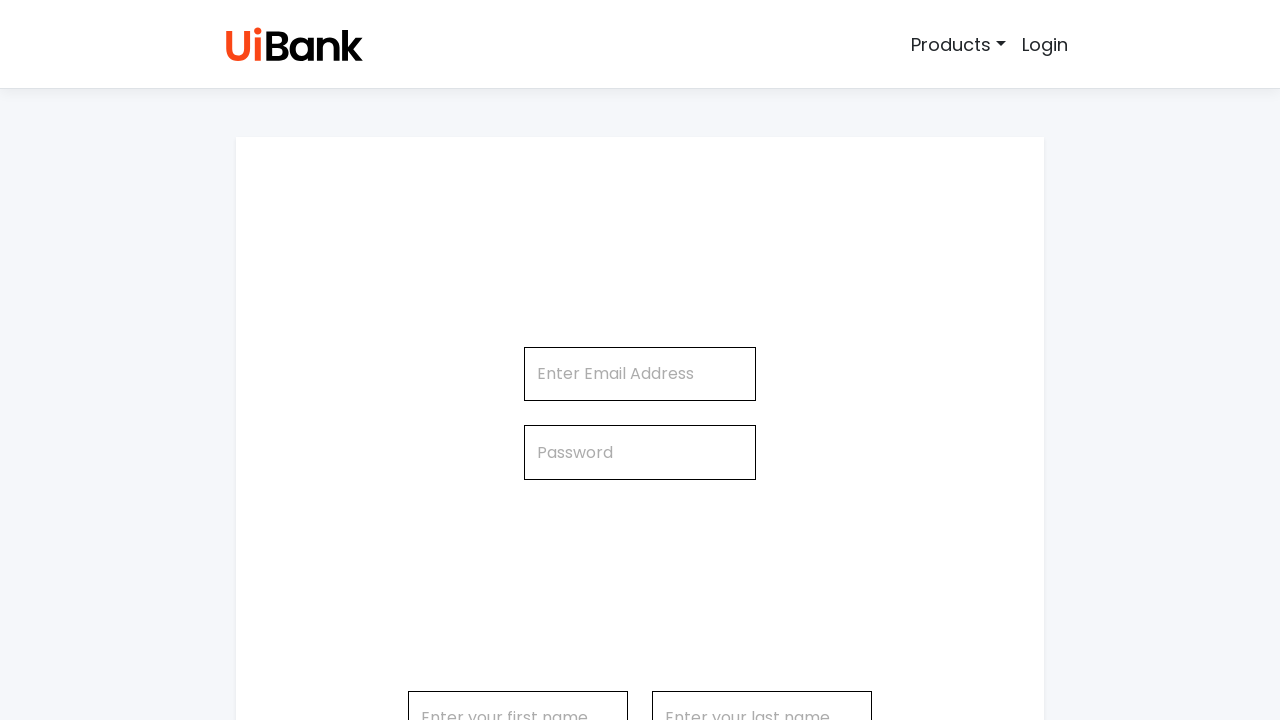

Filled first name field with 'Emily' on #firstName
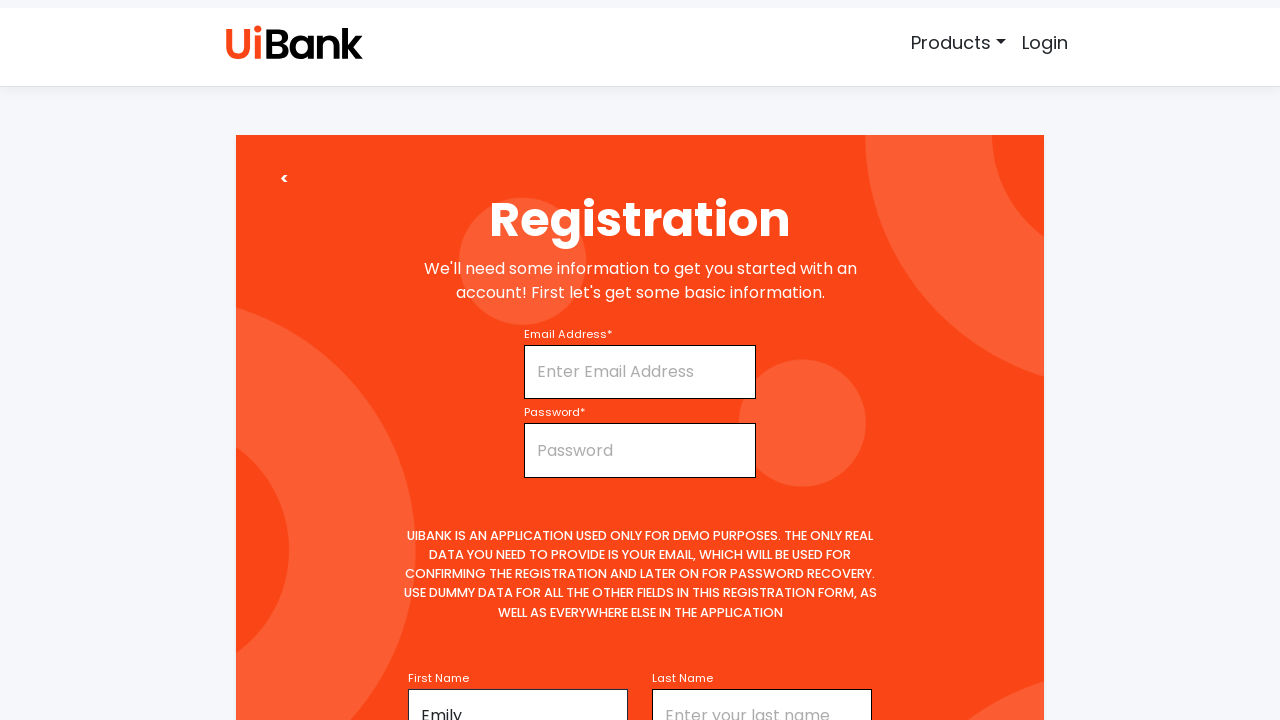

Selected 'Ms' from title dropdown on #title
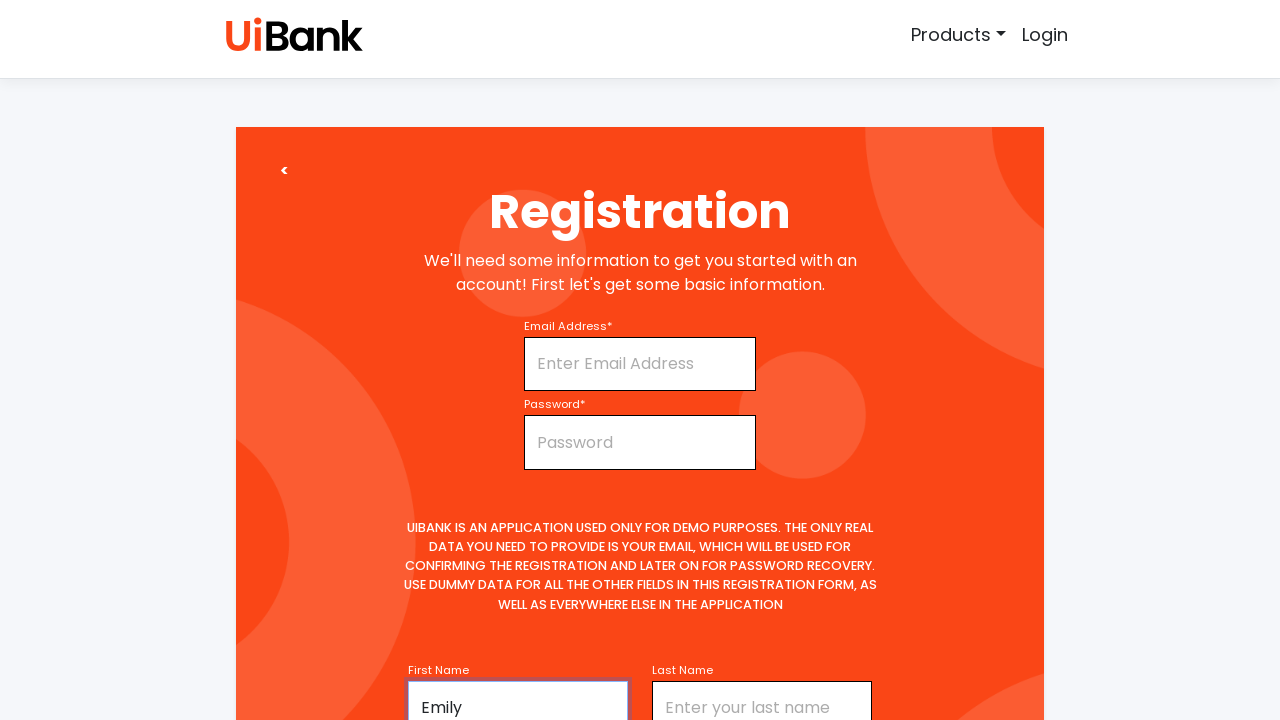

Filled middle name field with 'A B' on #middleName
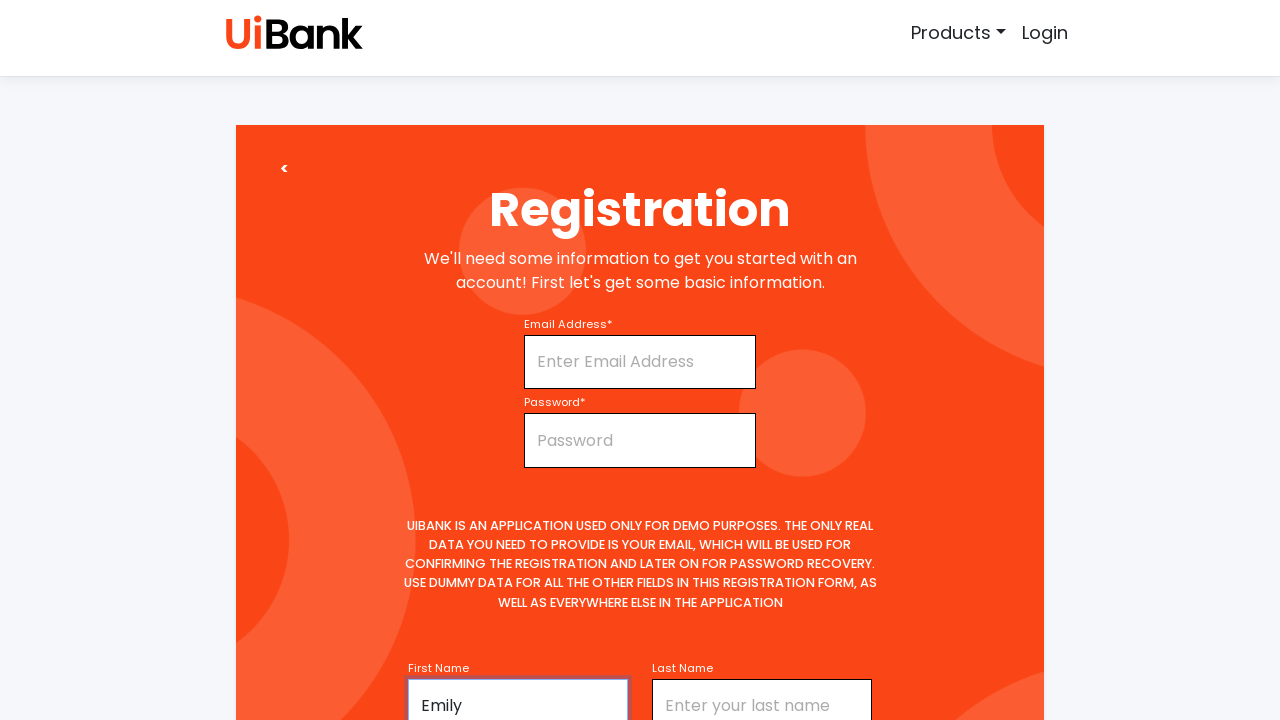

Filled last name field with 'Johnson' on #lastName
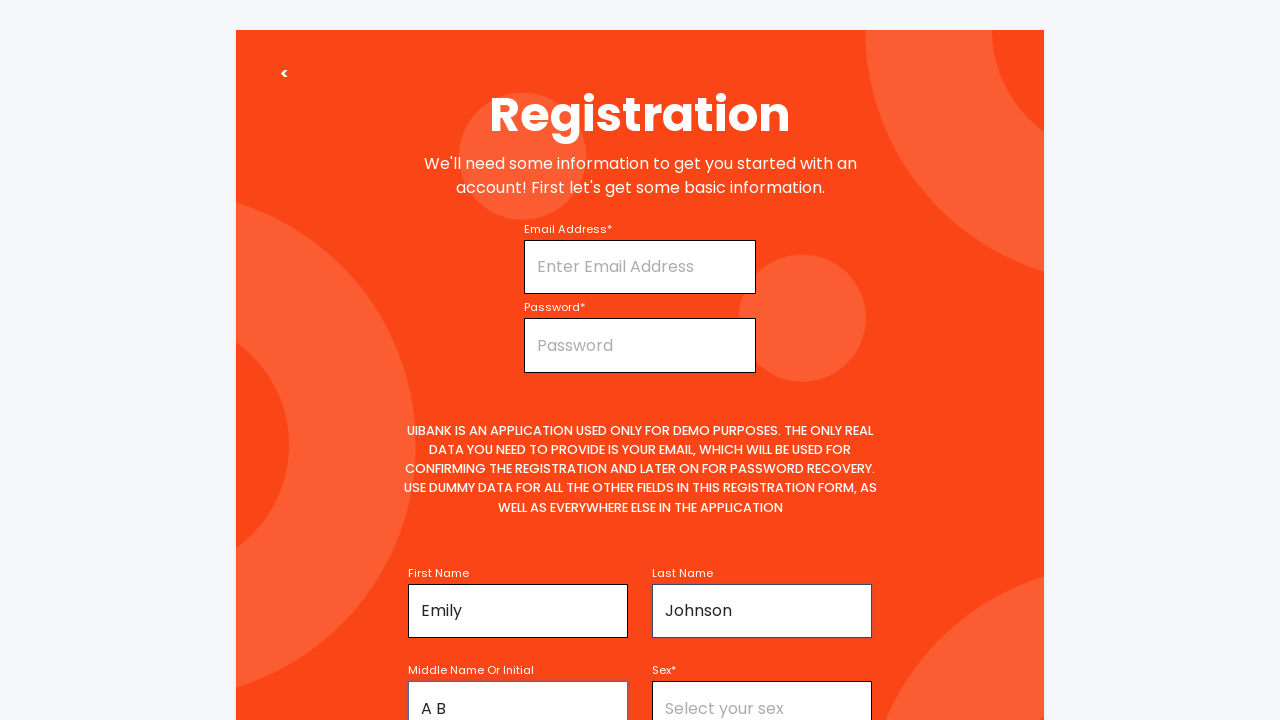

Selected 'Female' from gender dropdown on #sex
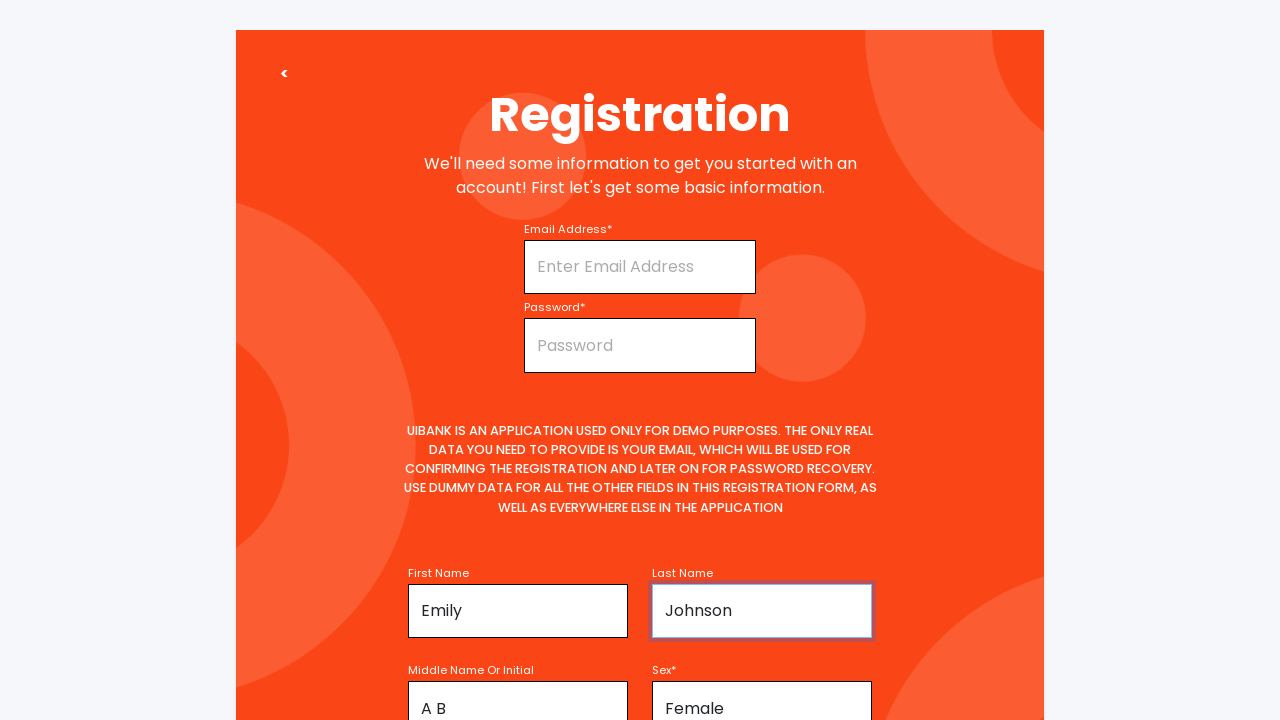

Selected 'Unemployed' from employment status dropdown on #employmentStatus
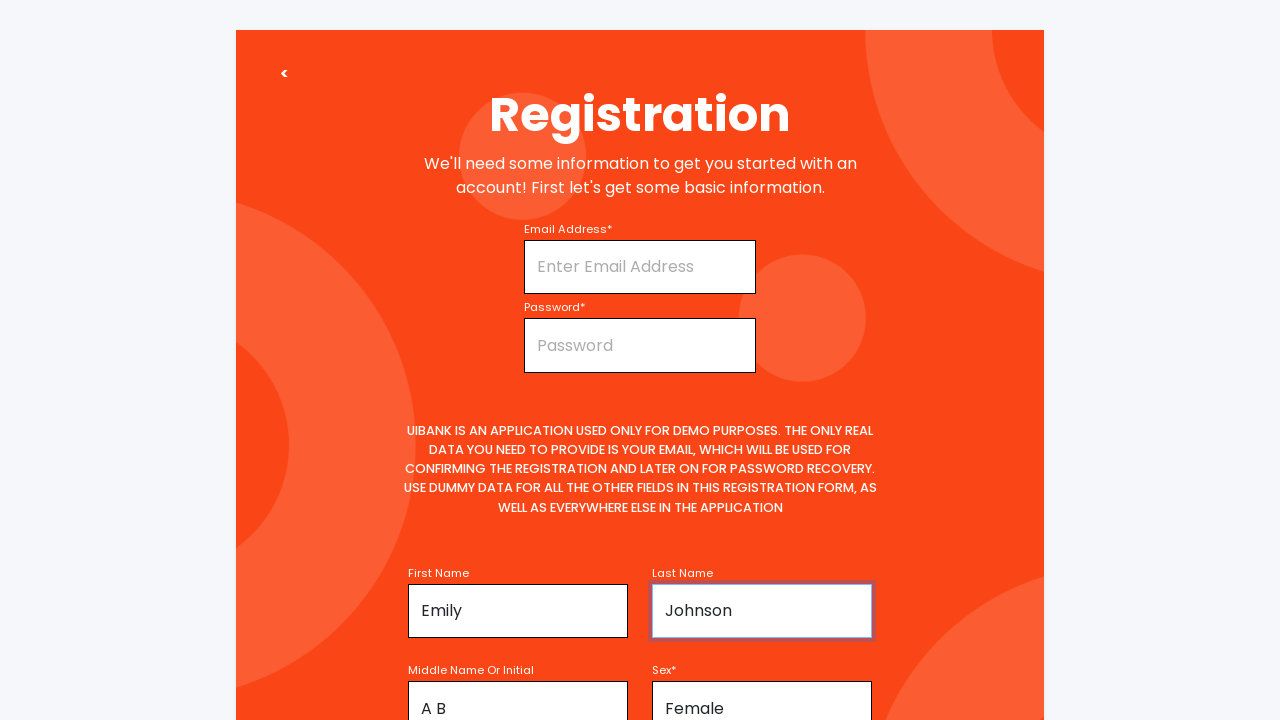

Filled username field with 'EmilyJohnson2024' on #username
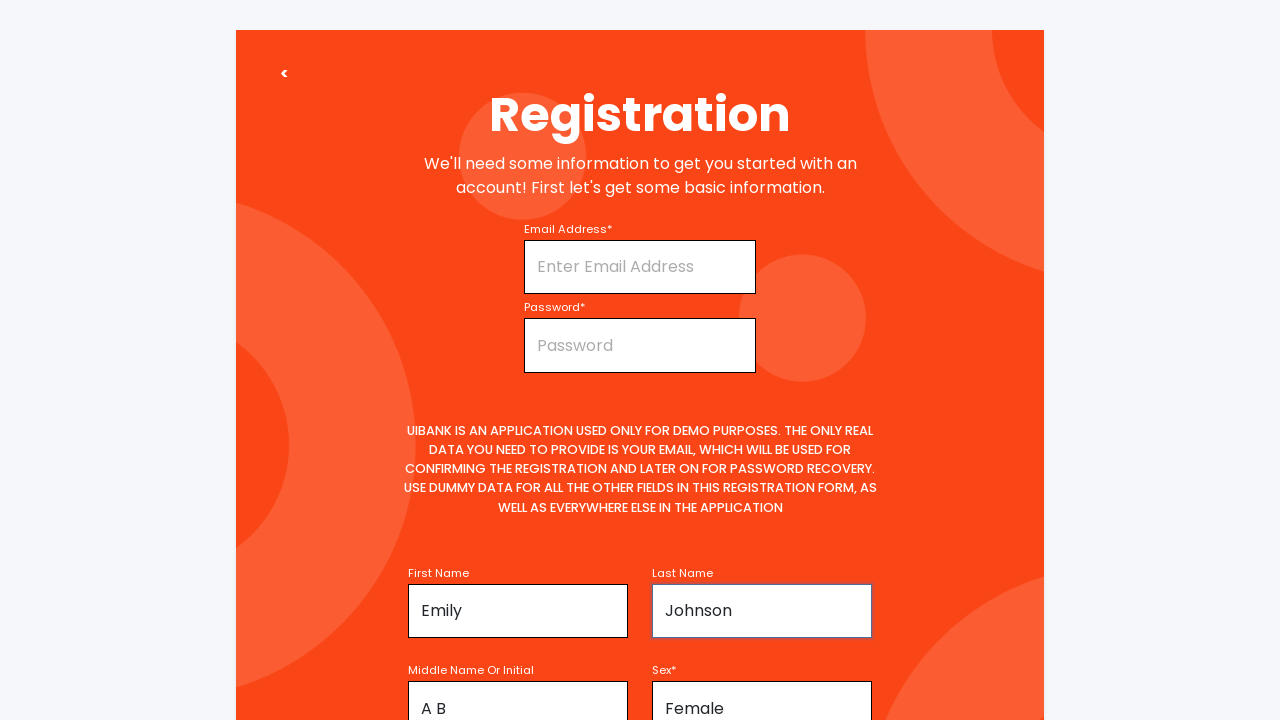

Filled email field with 'emily.johnson@example.com' on #email
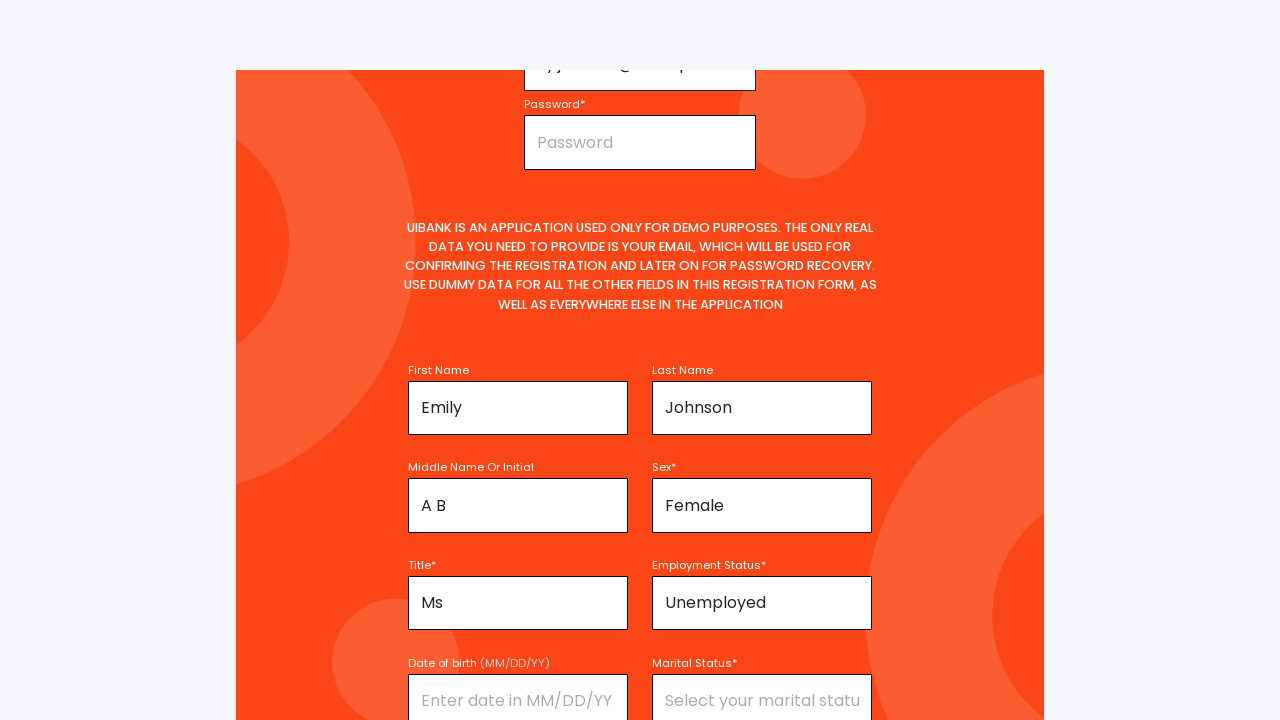

Filled password field with 'SecurePass@456' on #password
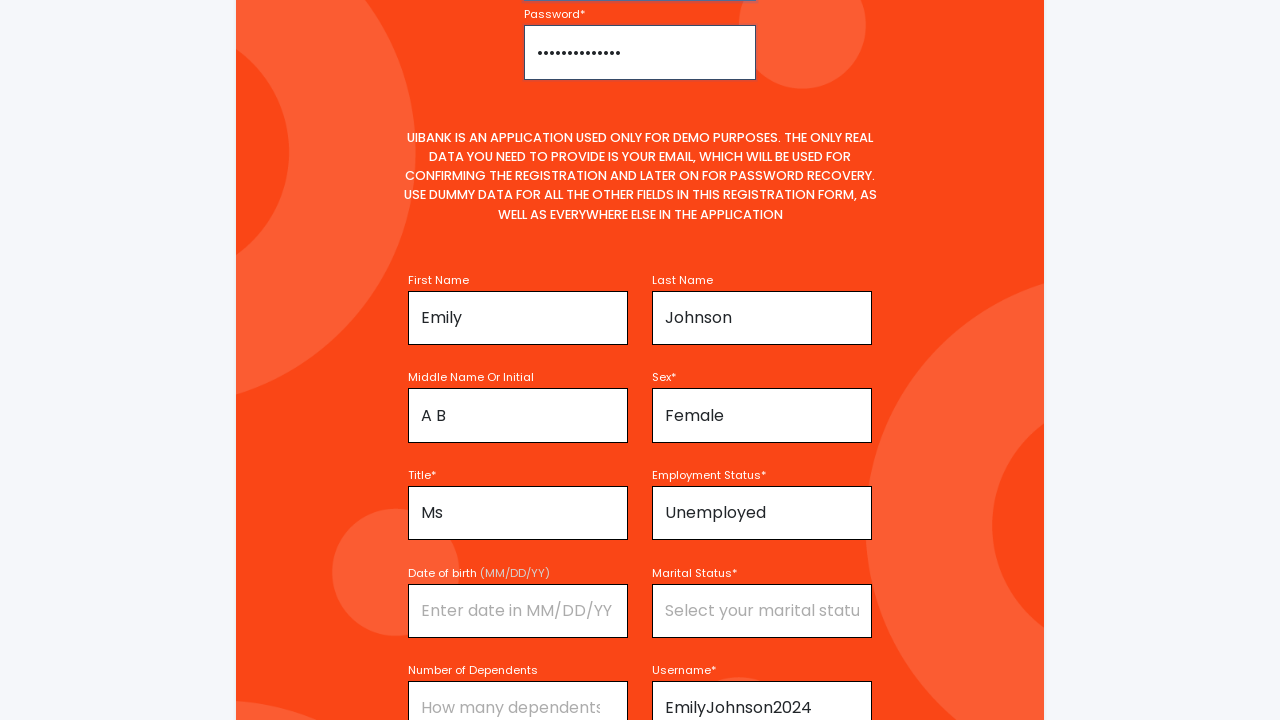

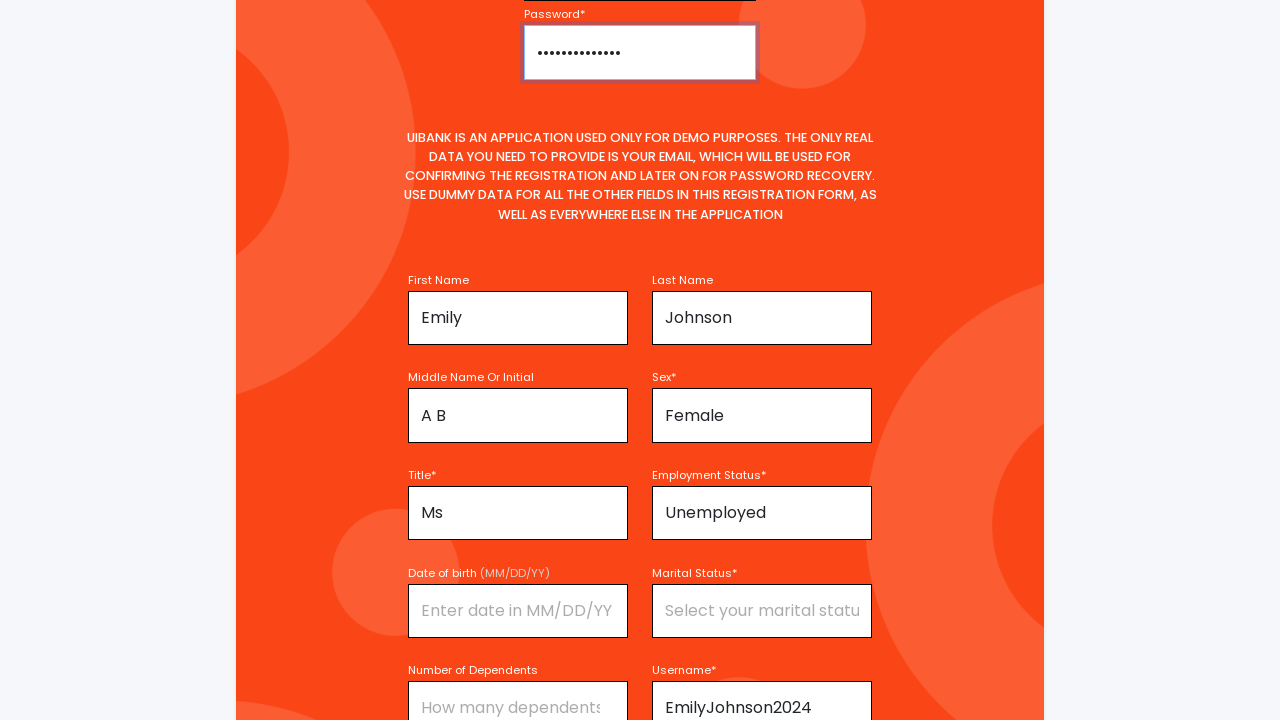